Tests login form validation with valid username "Ruben123" and password "Contra123!" expecting successful validation

Starting URL: https://elenarivero.github.io/examen/index.html

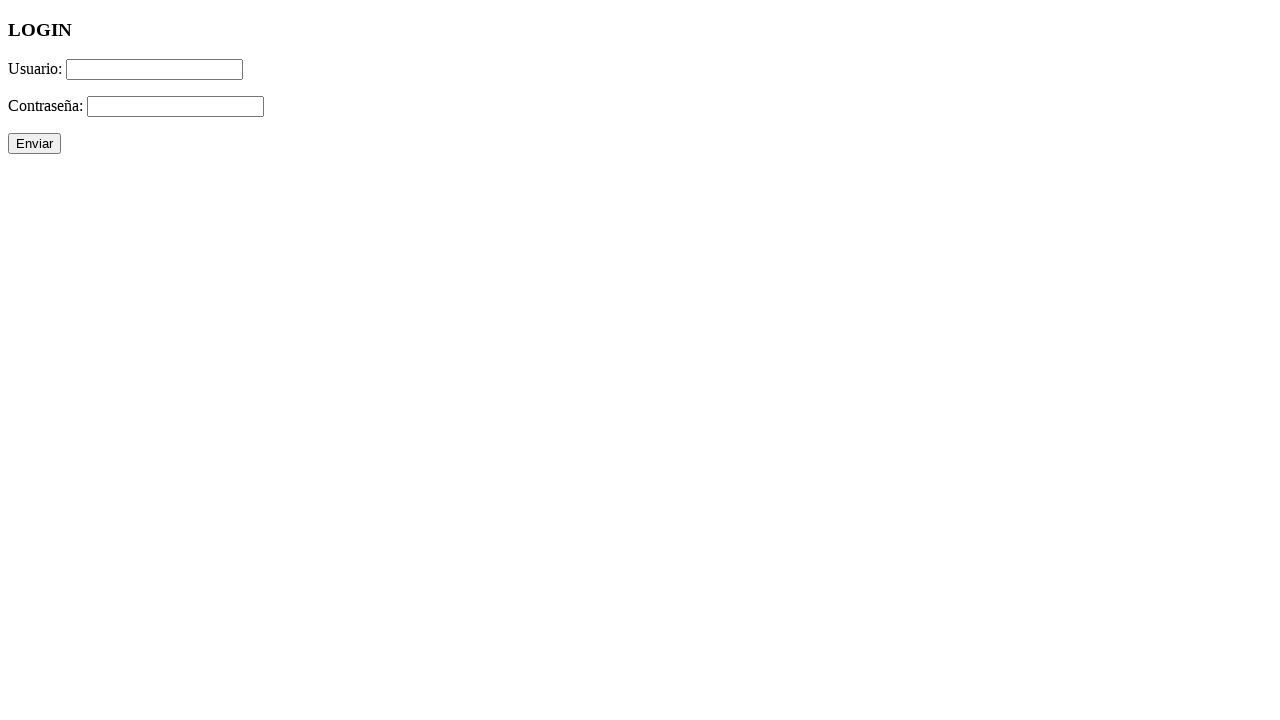

Filled username field with 'Ruben123' on #usuario
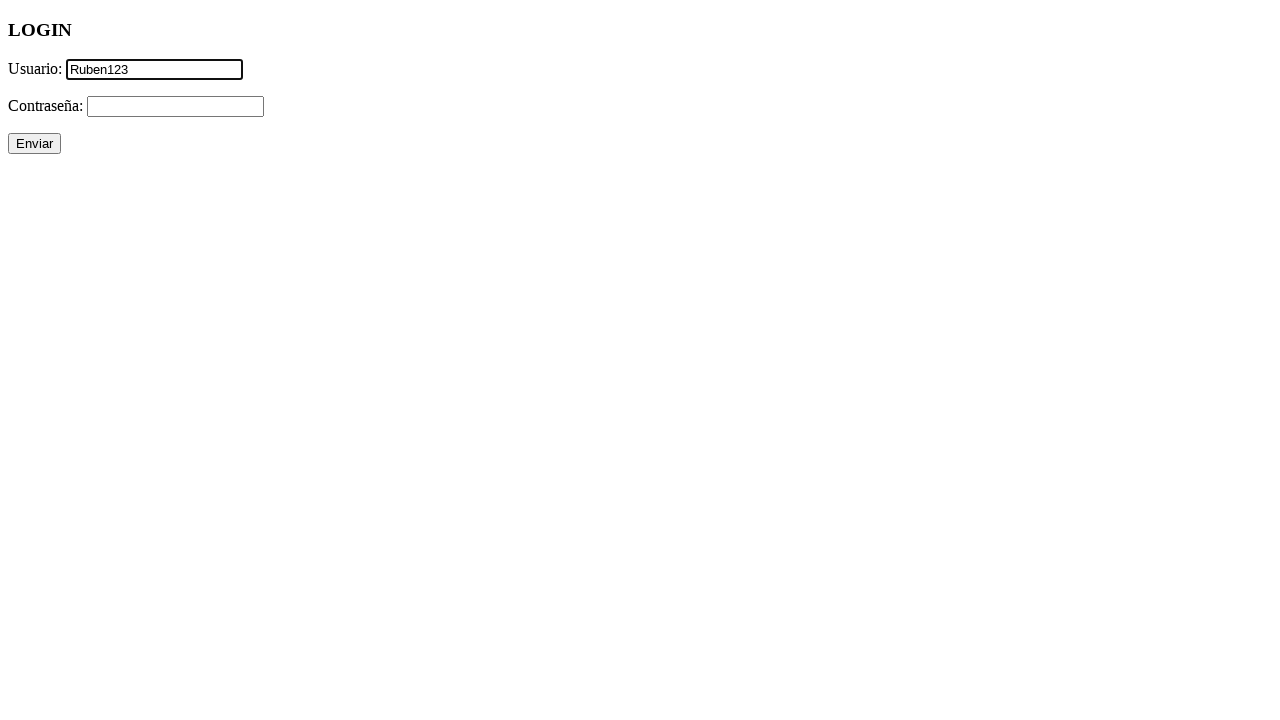

Filled password field with 'Contra123!' on #password
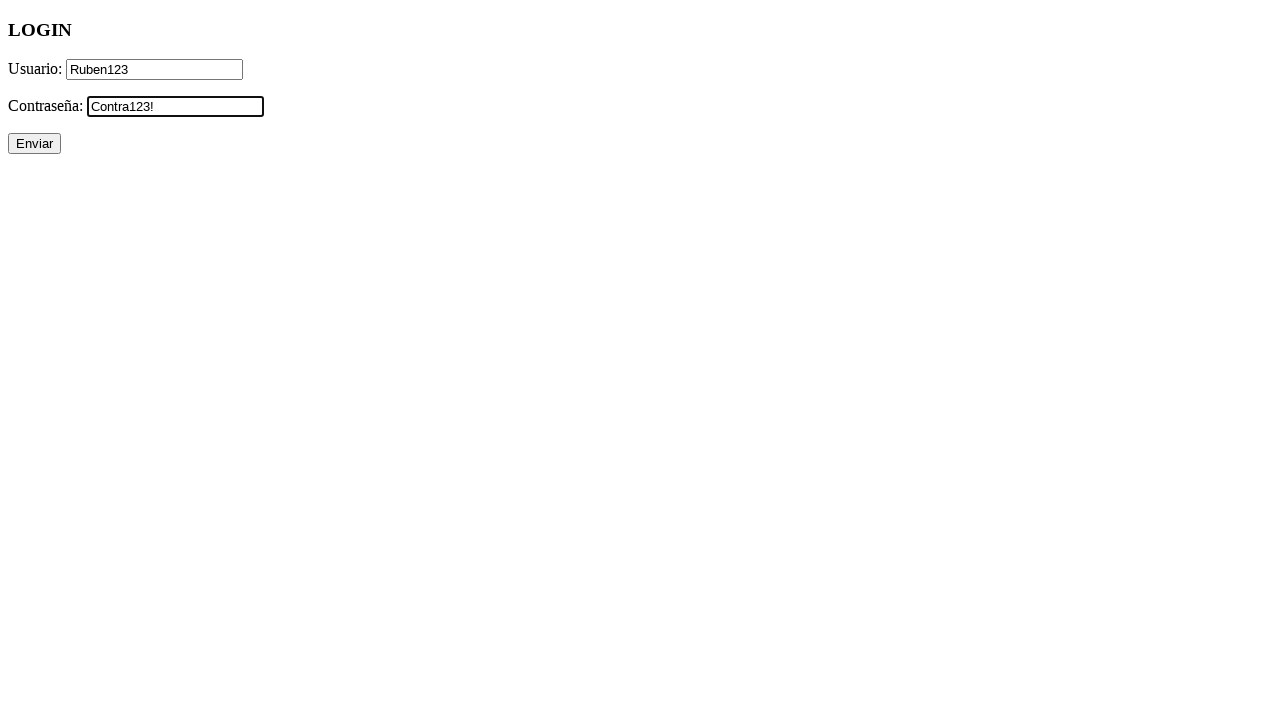

Clicked submit button to validate login form at (34, 144) on #enviar
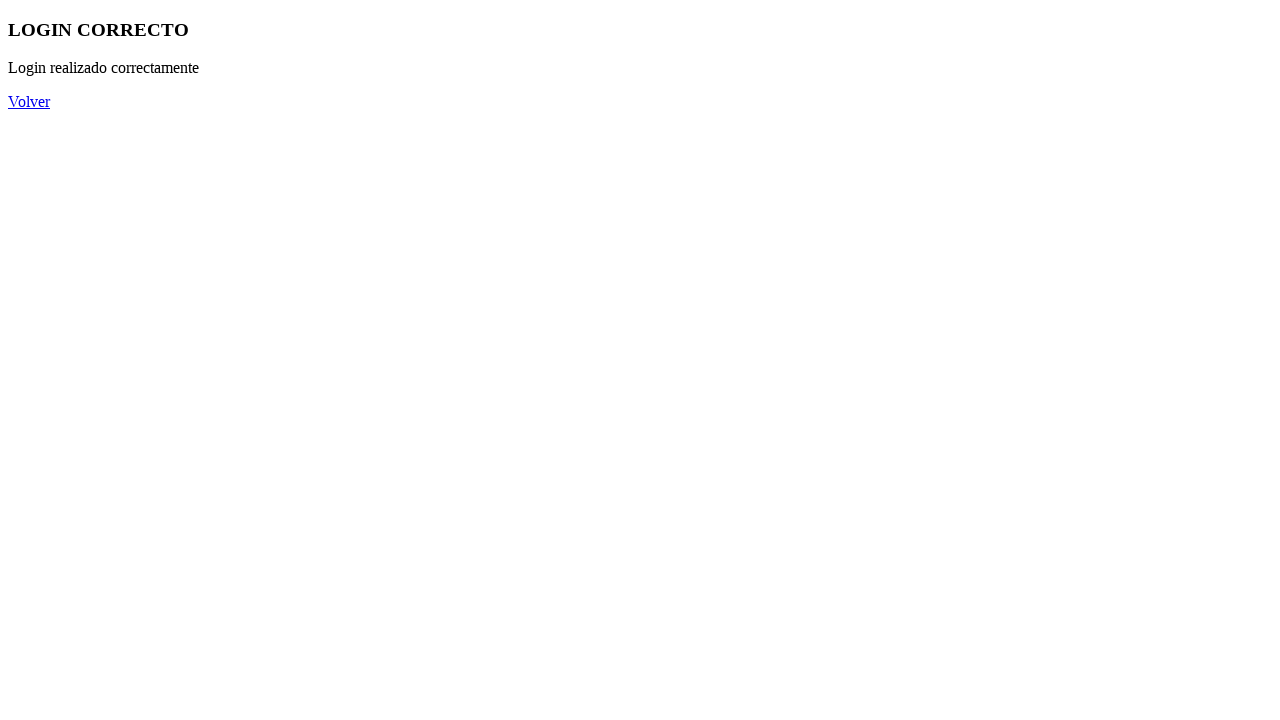

Login success message appeared - validation successful
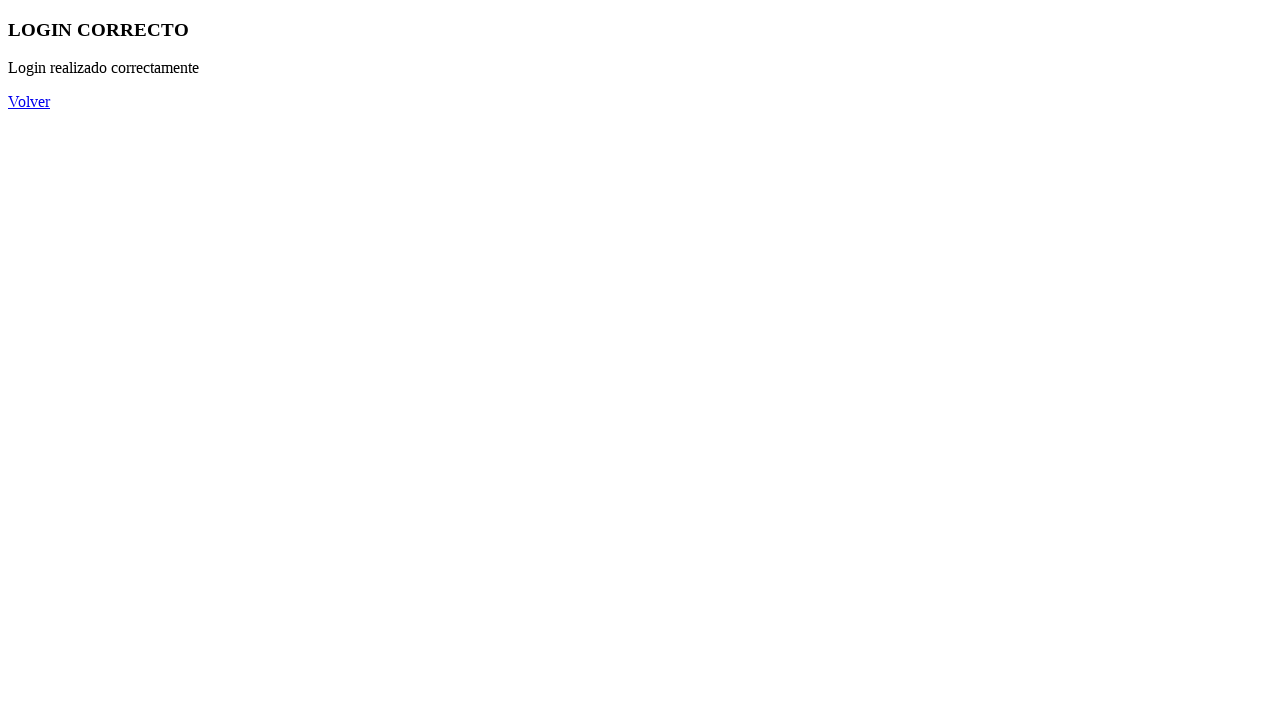

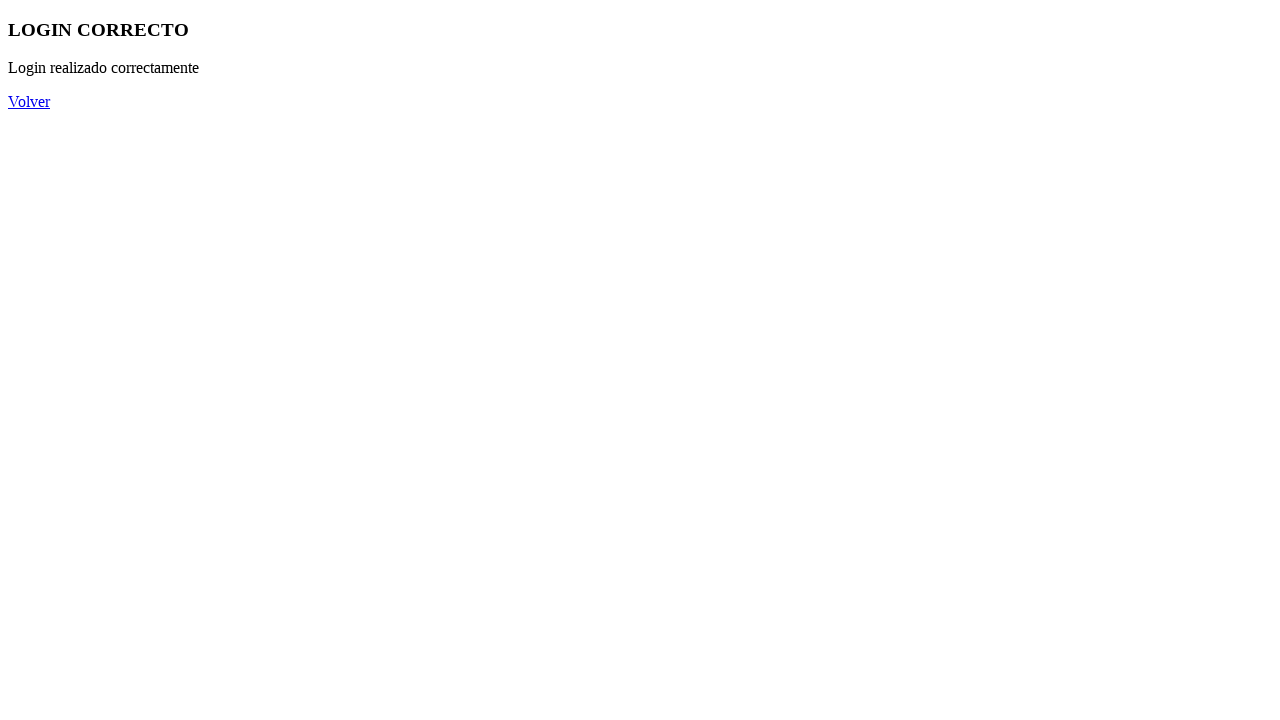